Tests clicking a checkbox to toggle its checked state on the Selenium web form page.

Starting URL: https://www.selenium.dev/selenium/web/web-form.html

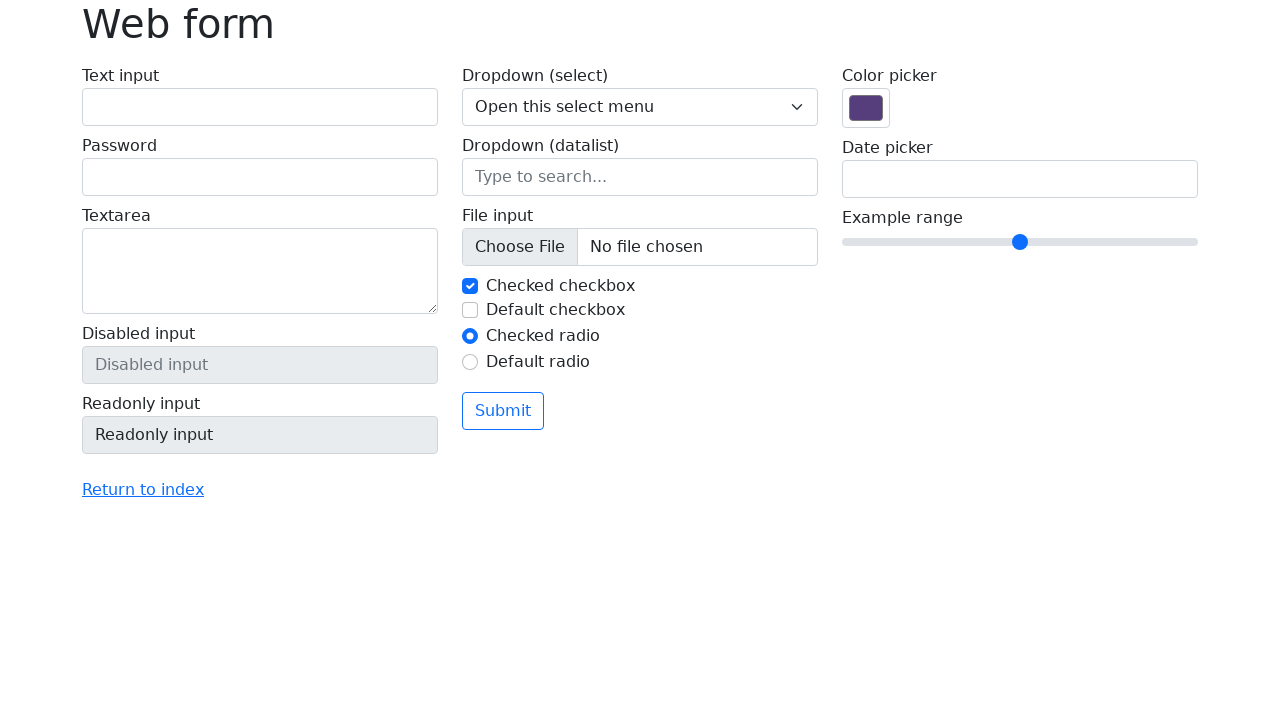

Clicked checkbox #my-check-2 to toggle its state at (470, 310) on #my-check-2
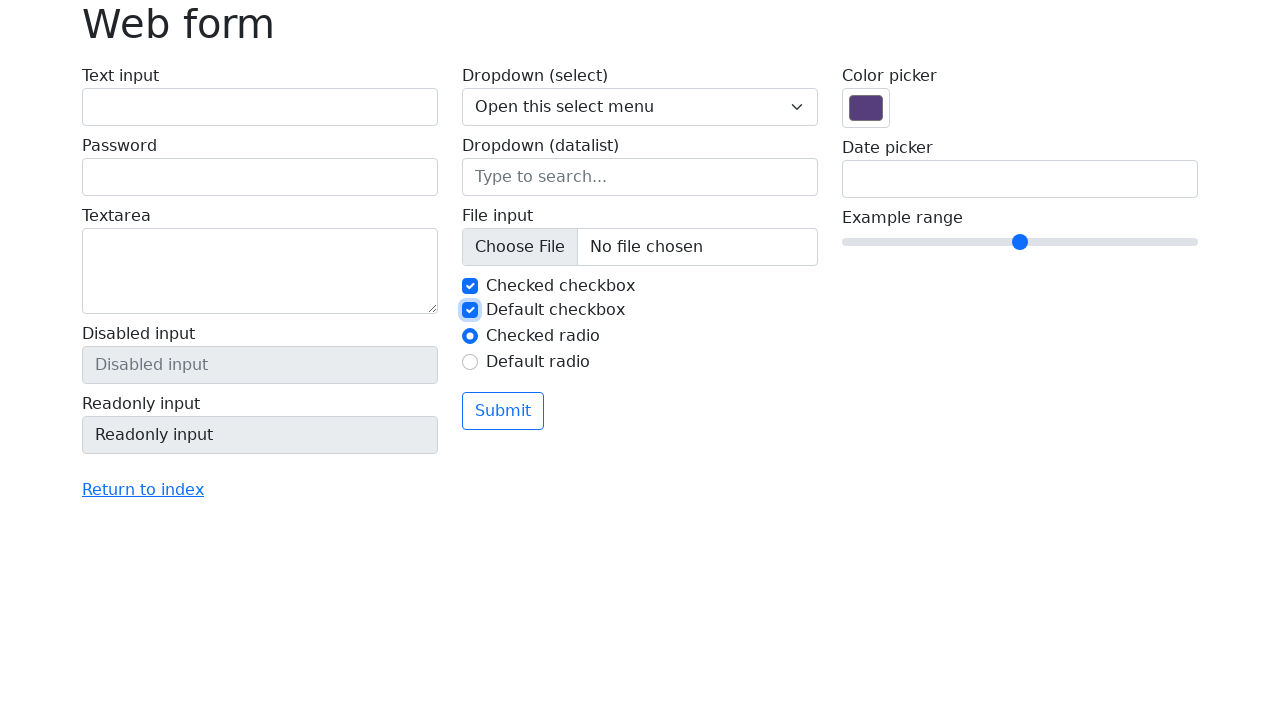

Verified checkbox #my-check-2 is now checked
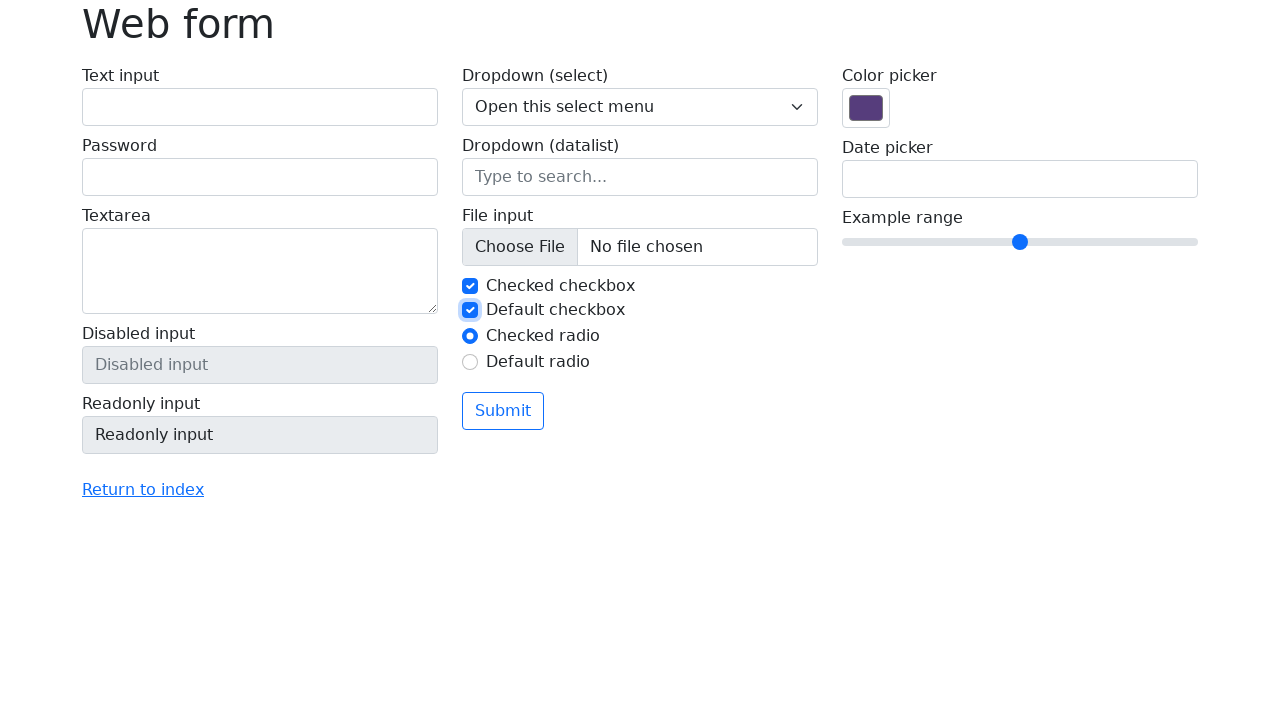

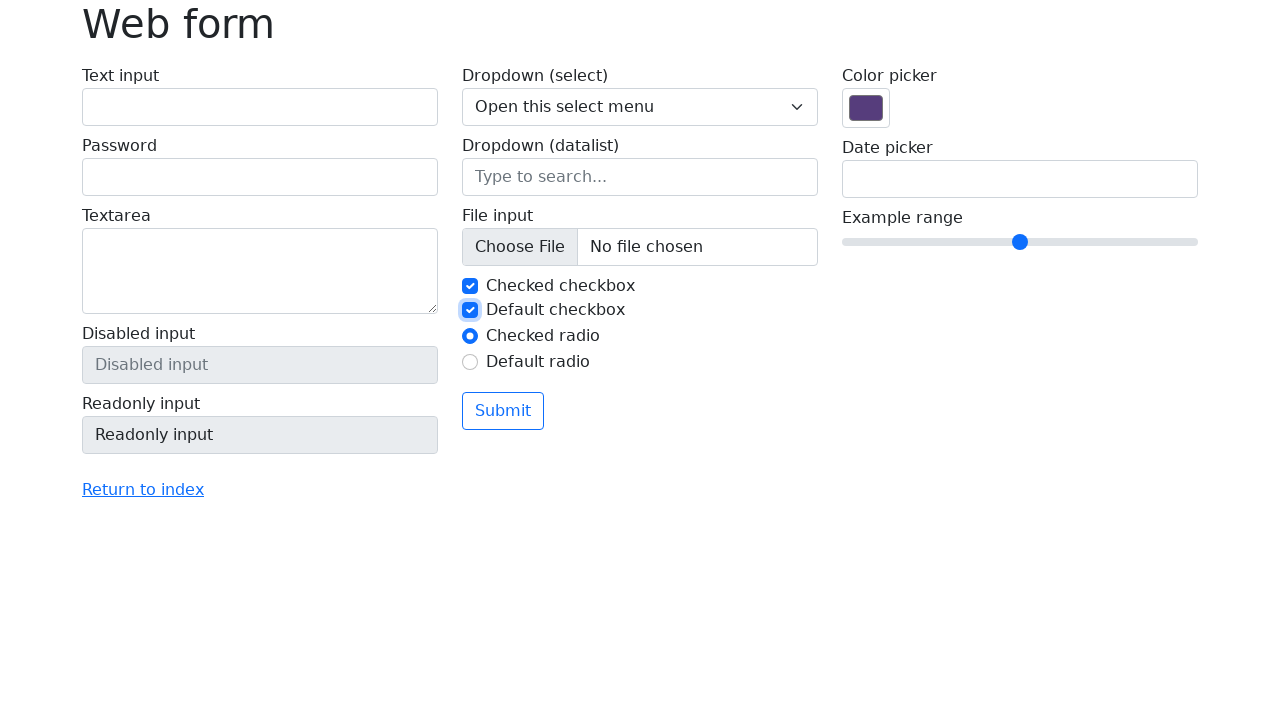